Tests failed login by entering incorrect password credentials

Starting URL: https://the-internet.herokuapp.com/login

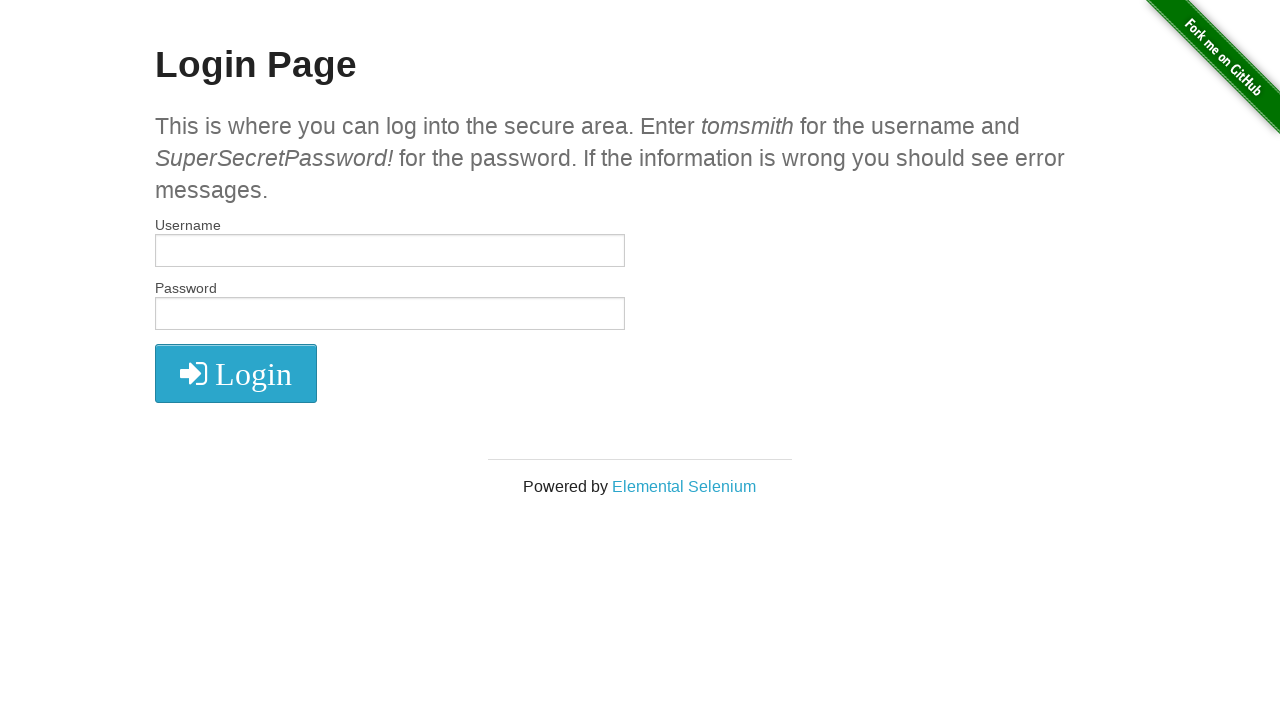

Filled username field with 'tomsmith' on #username
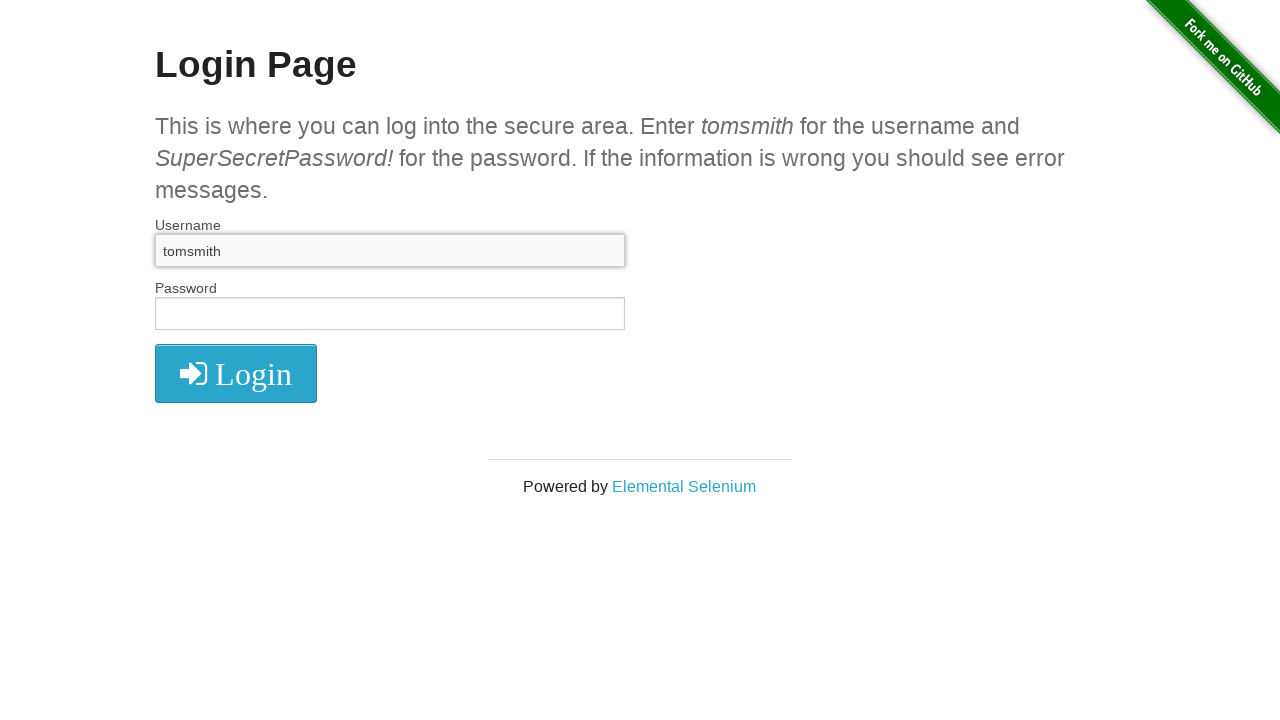

Filled password field with incorrect password on #password
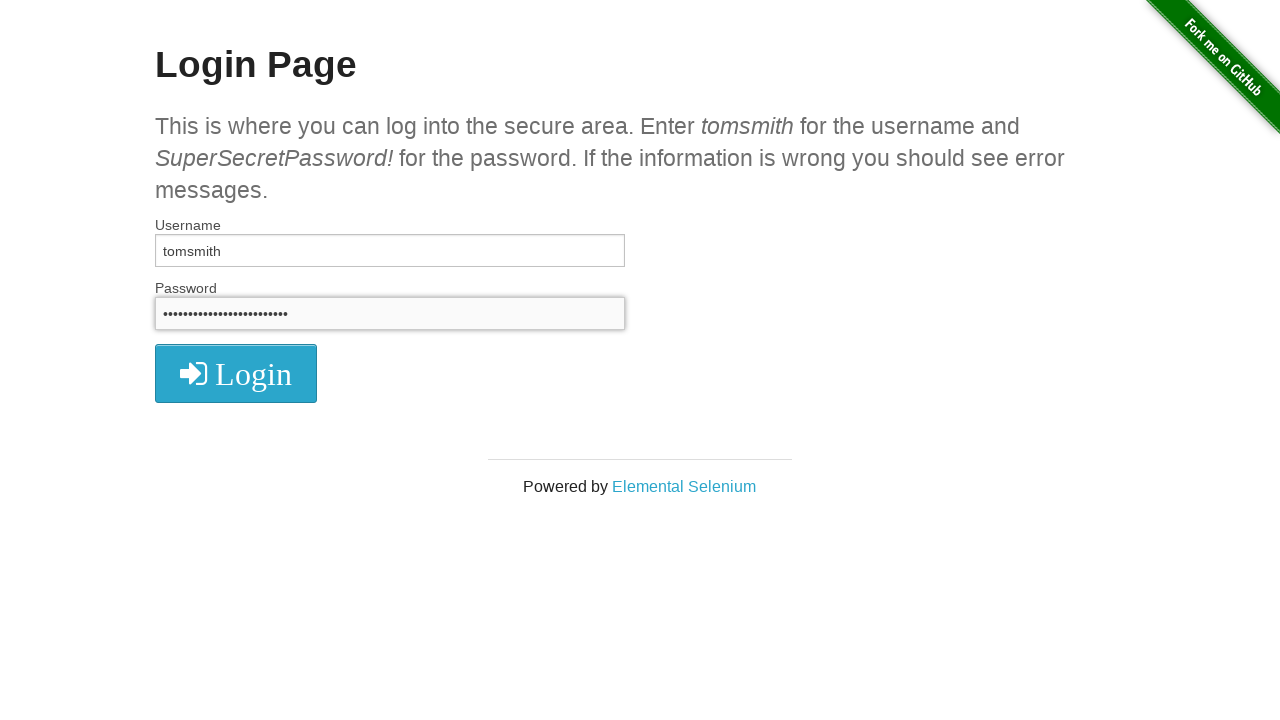

Submitted login form by pressing Enter on #password
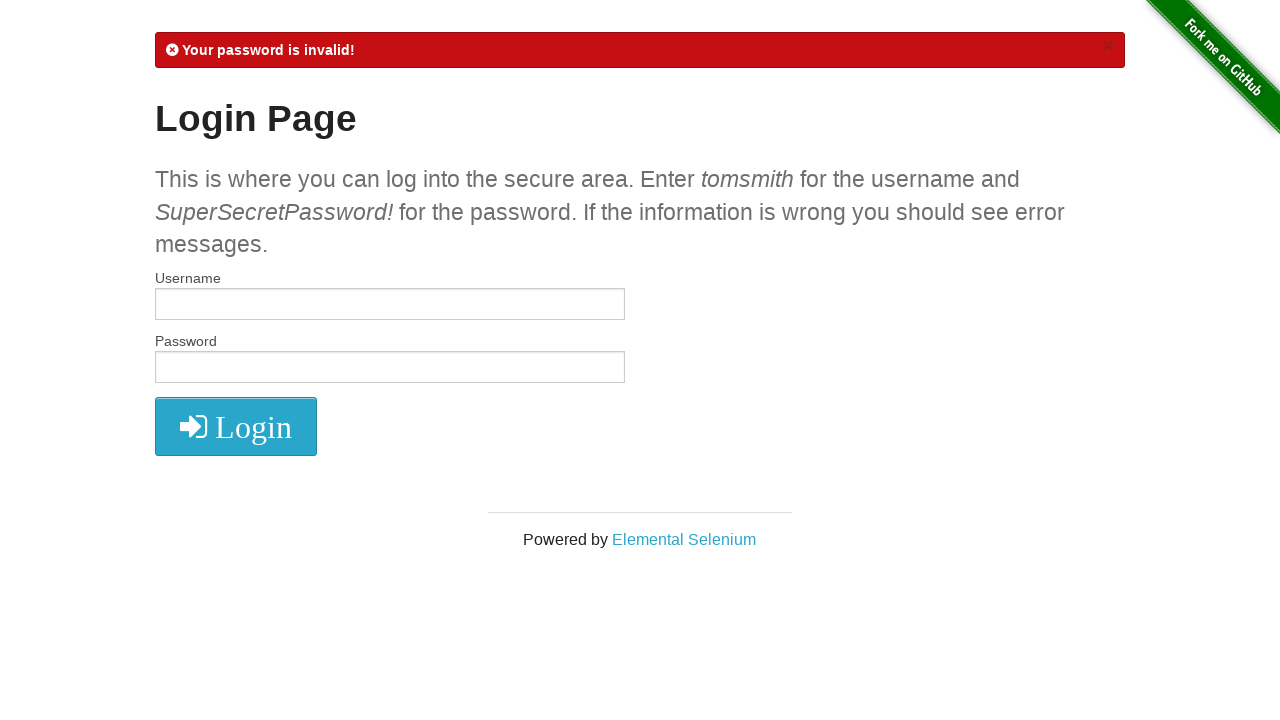

Verified that login failed - still on login page
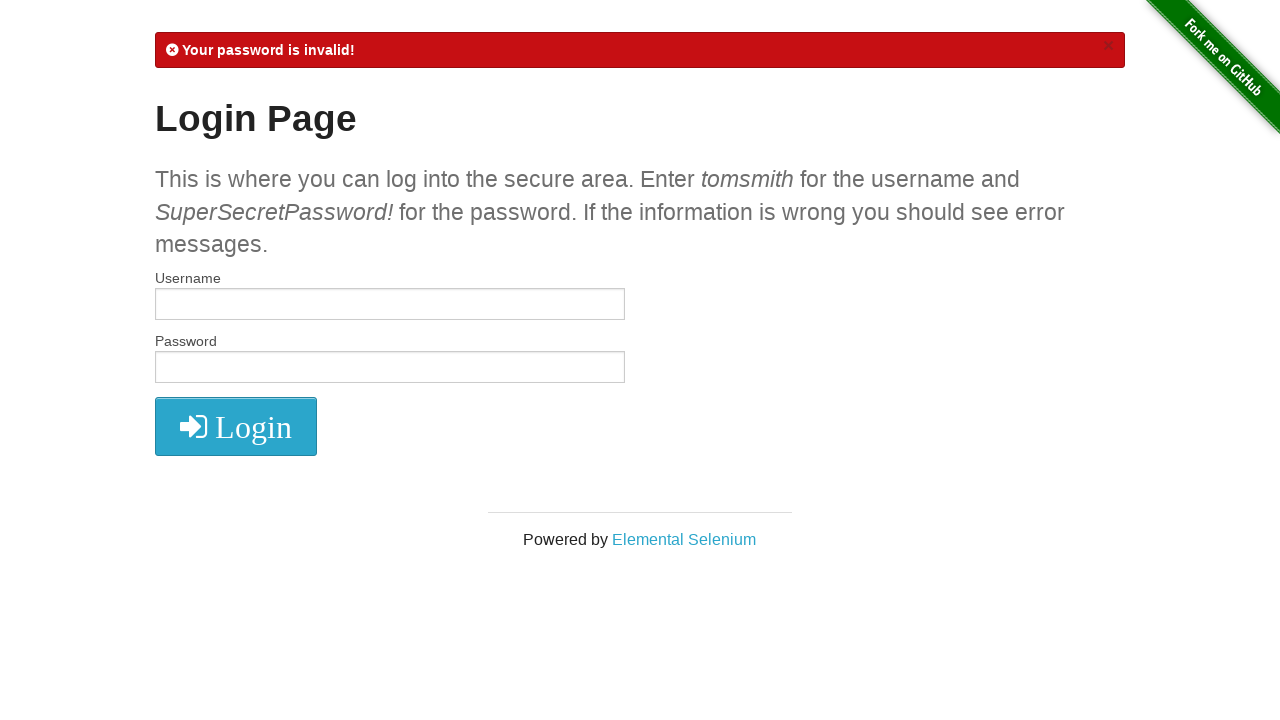

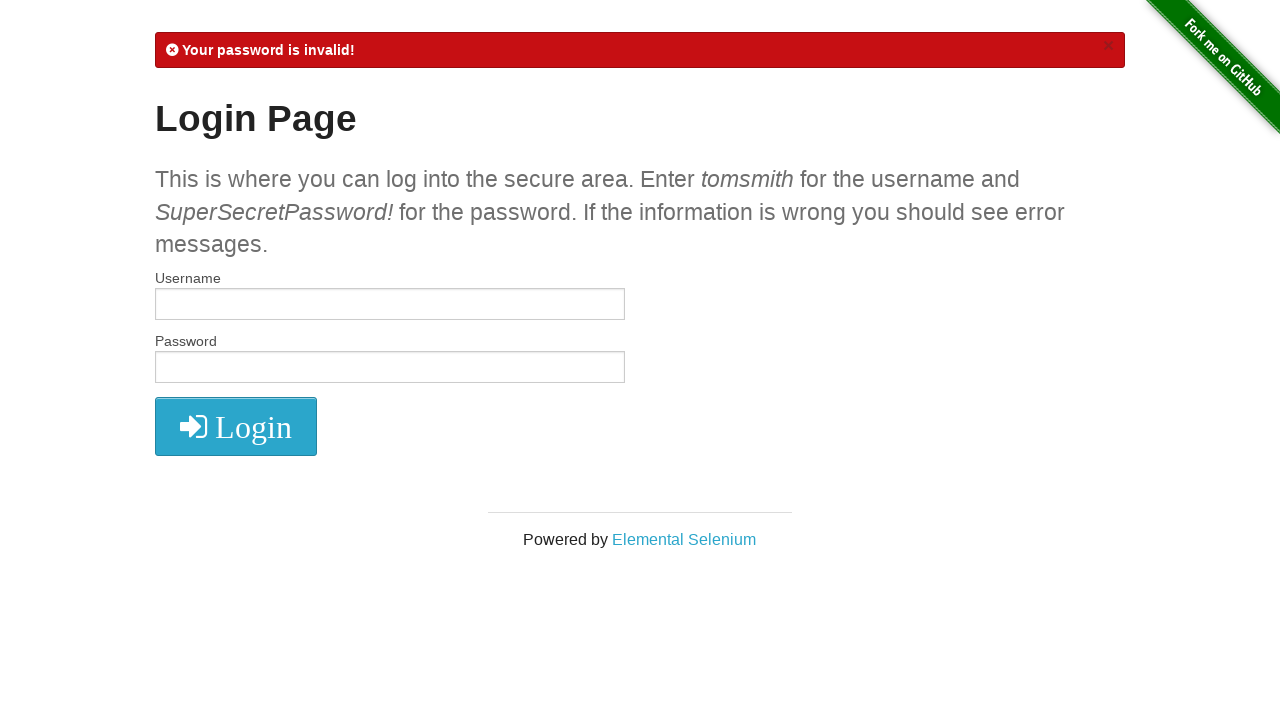